Demonstrates drag and drop action by dragging an element to a specific offset position

Starting URL: https://crossbrowsertesting.github.io/drag-and-drop

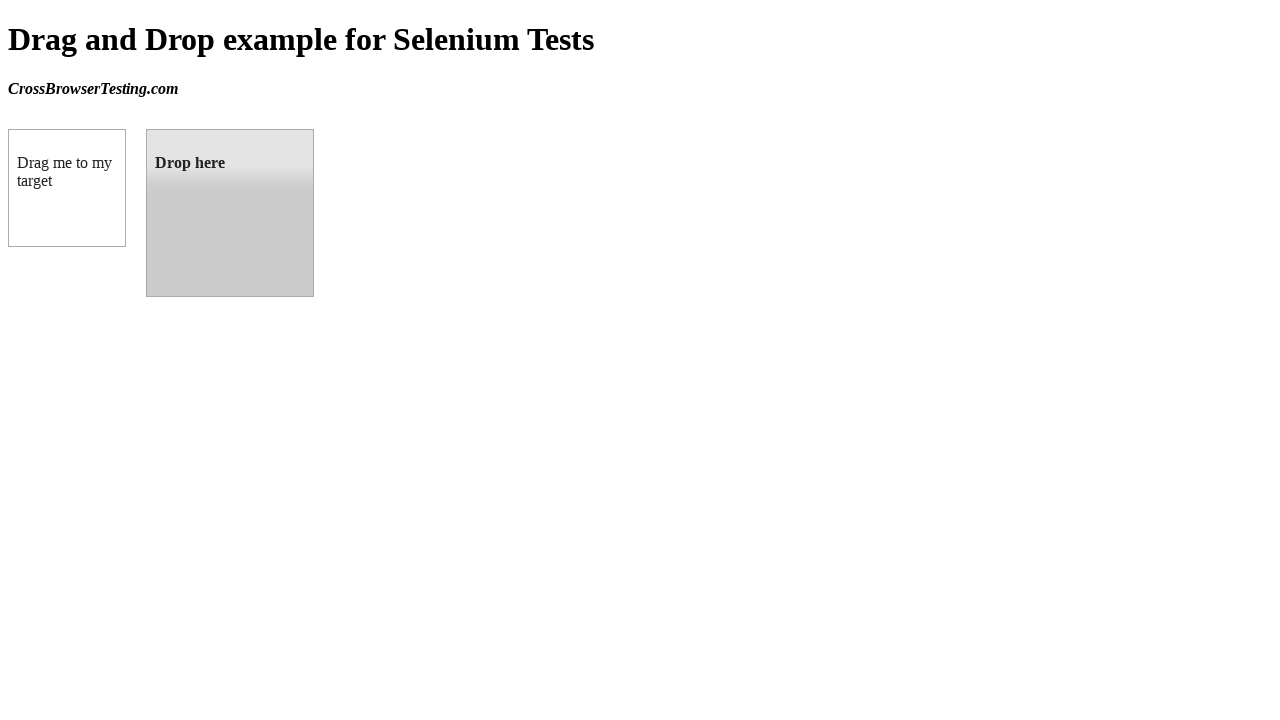

Located source element (draggable box)
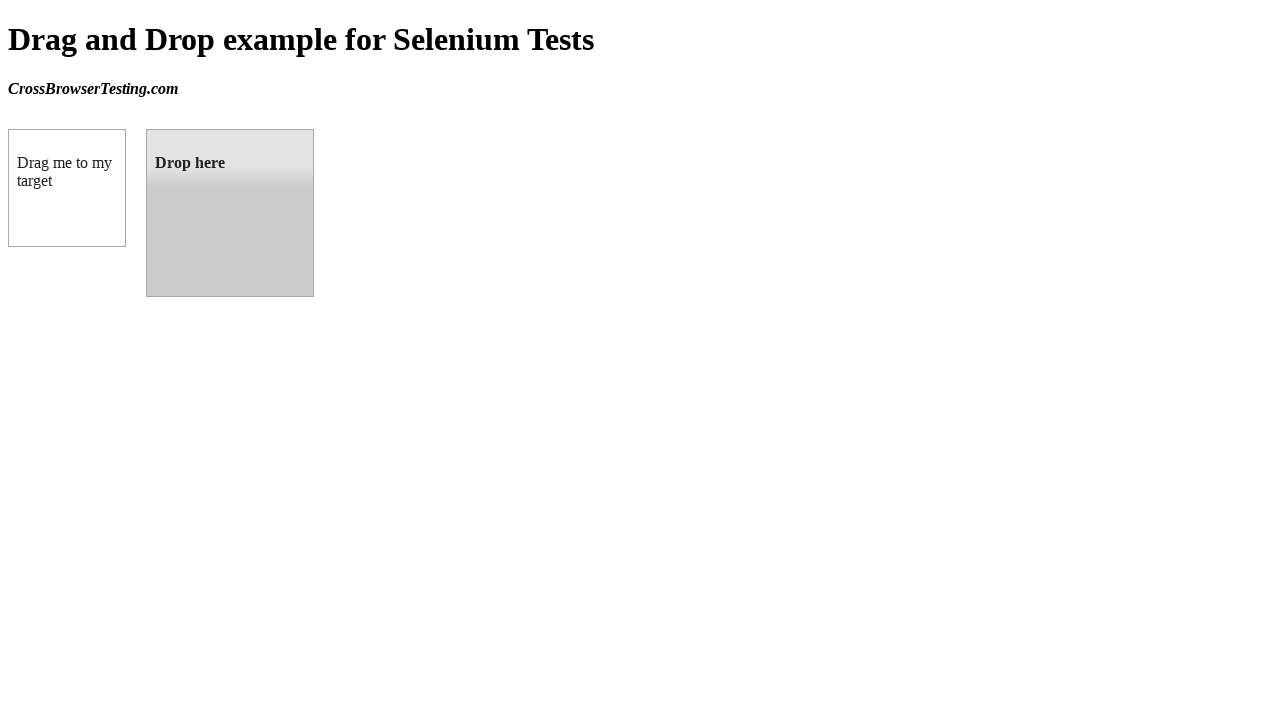

Located target element (droppable box)
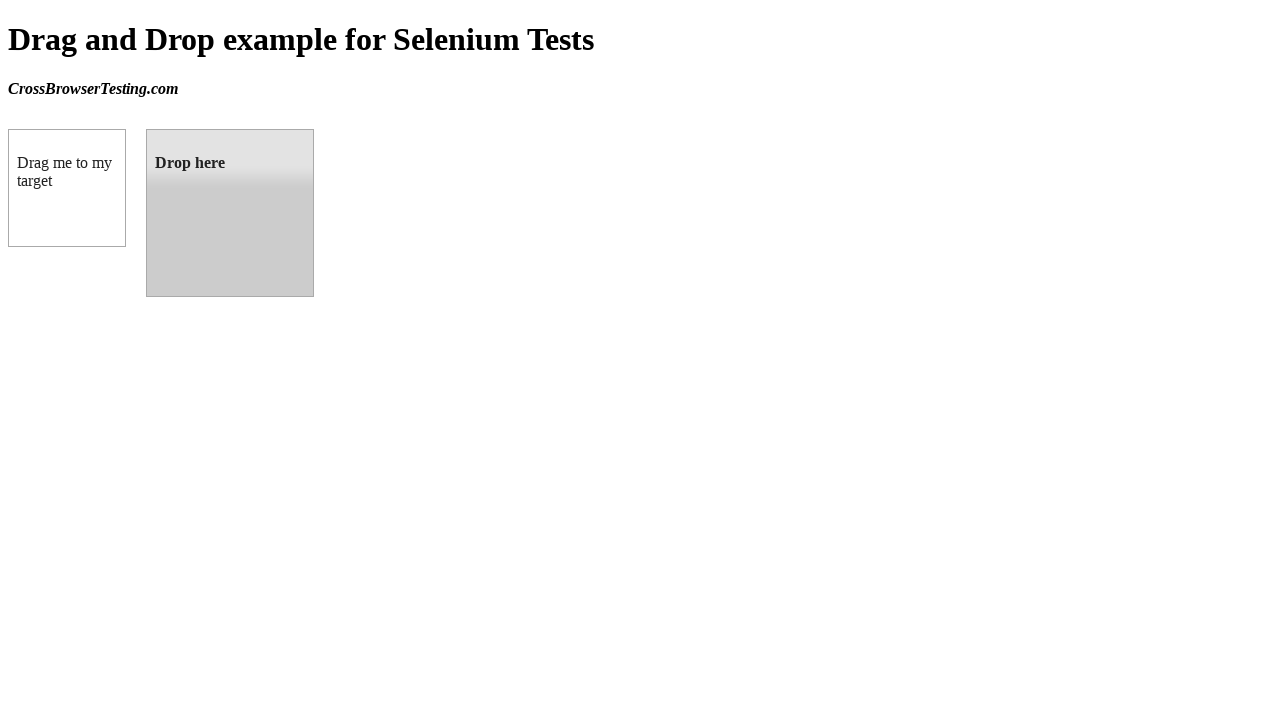

Retrieved target element bounding box coordinates
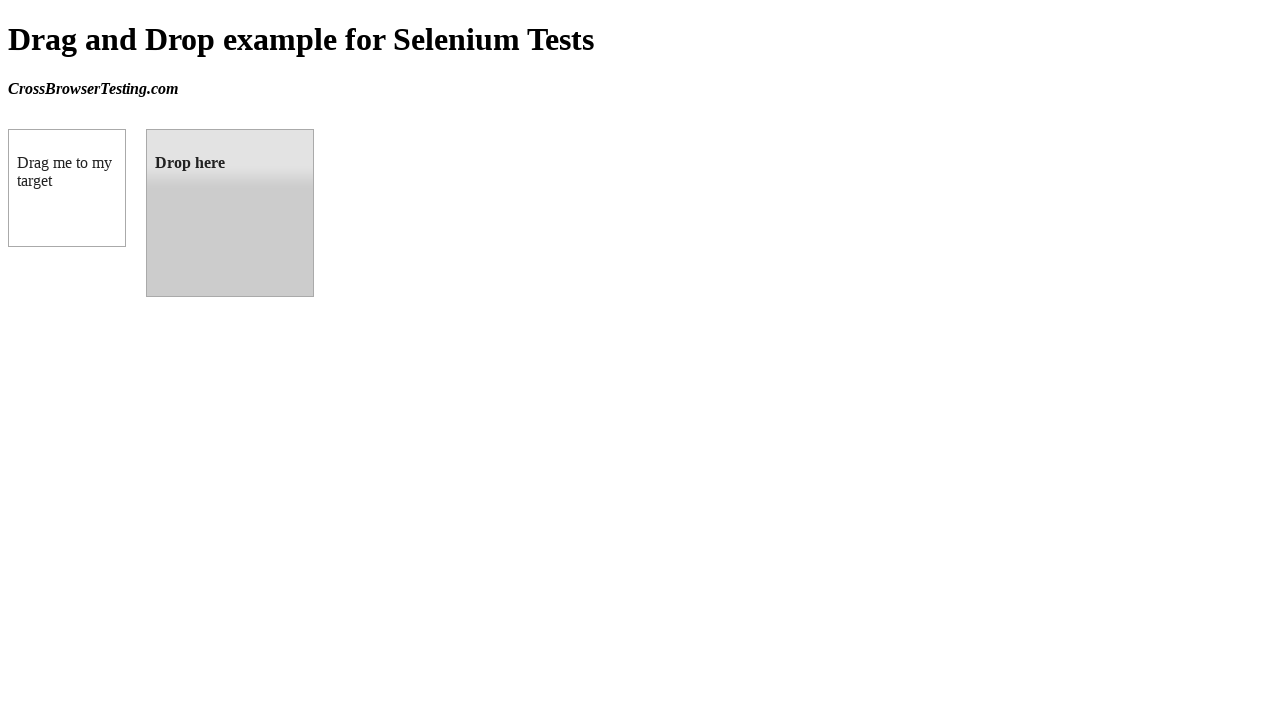

Calculated target element center position
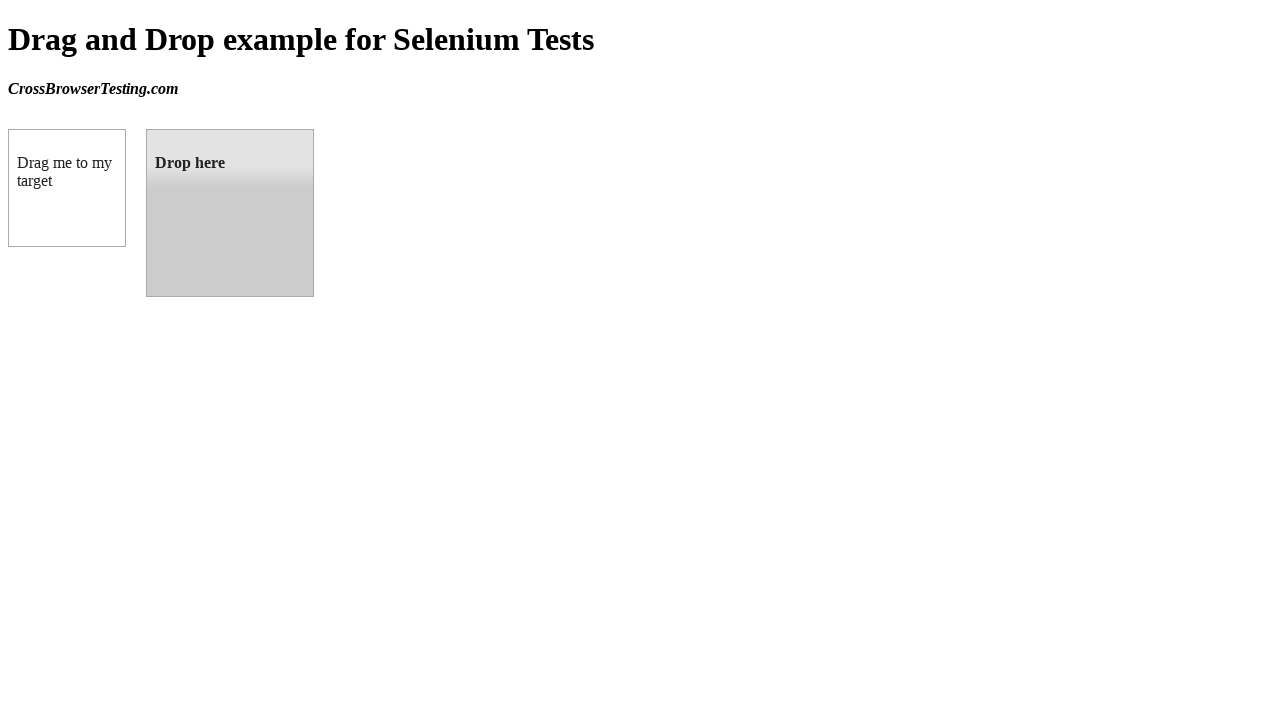

Retrieved source element bounding box coordinates
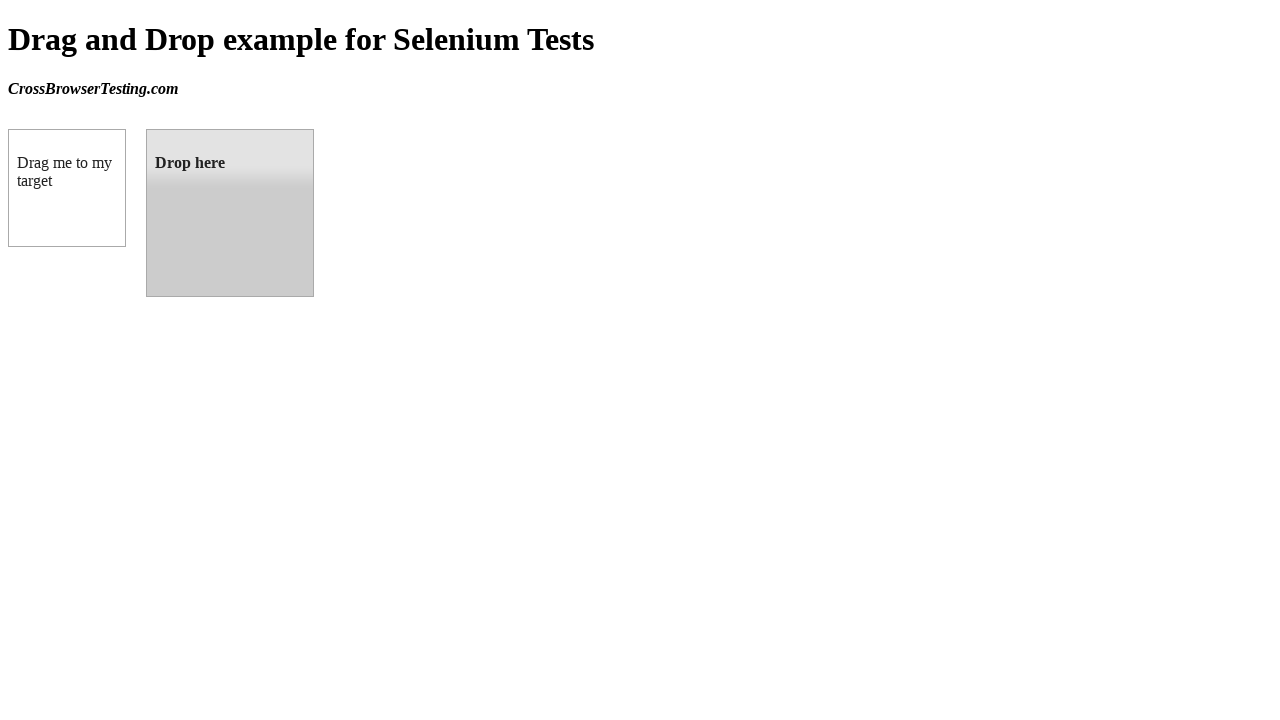

Calculated source element center position
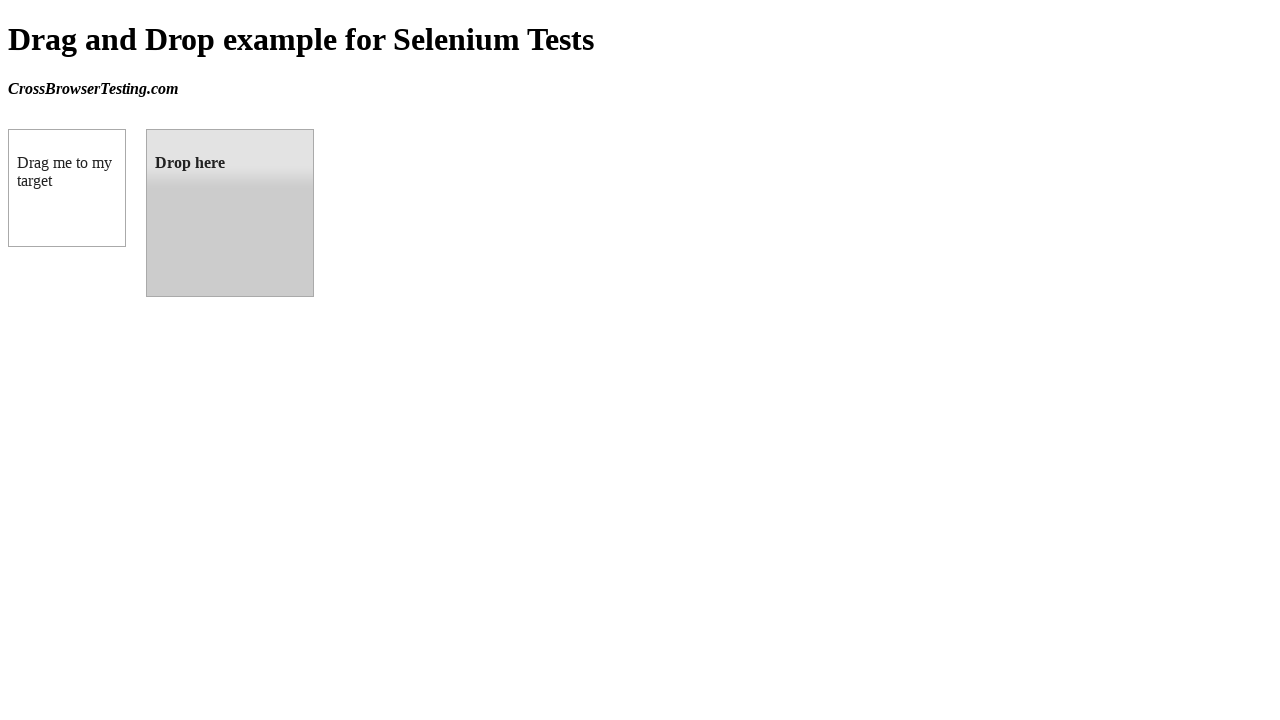

Moved mouse to source element center position at (67, 188)
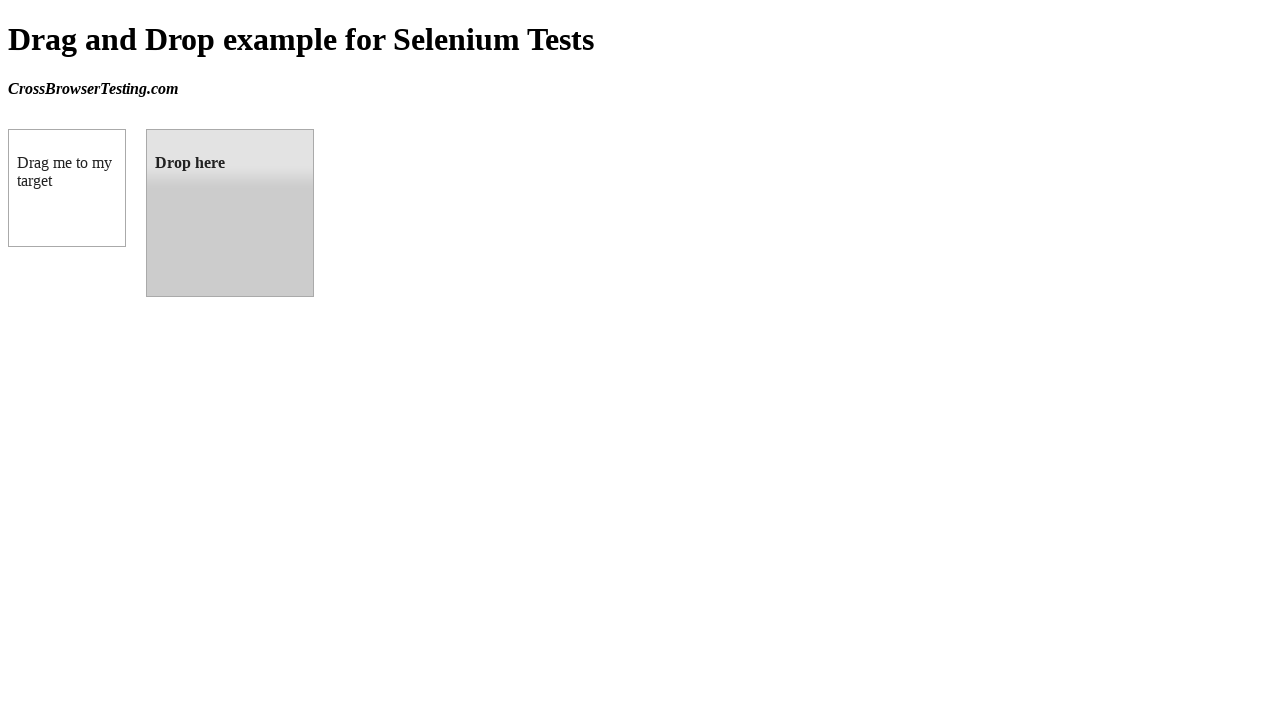

Pressed mouse button down on source element at (67, 188)
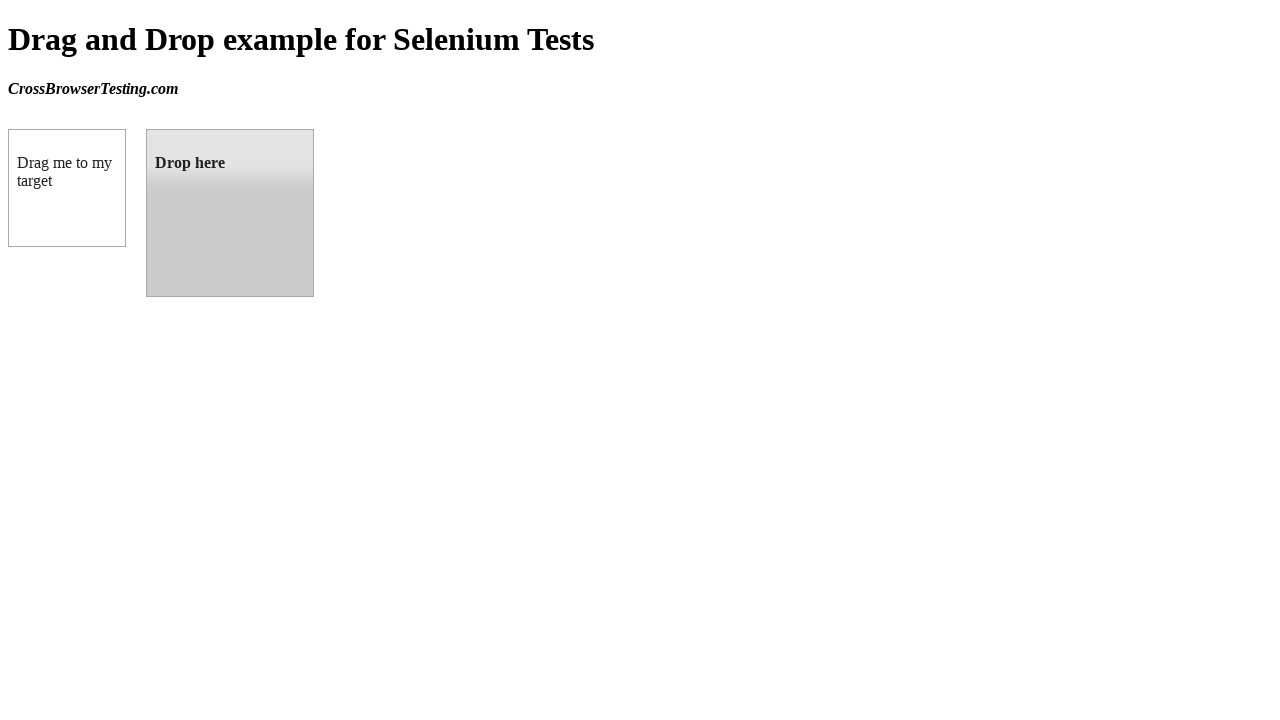

Dragged element to target position at (230, 213)
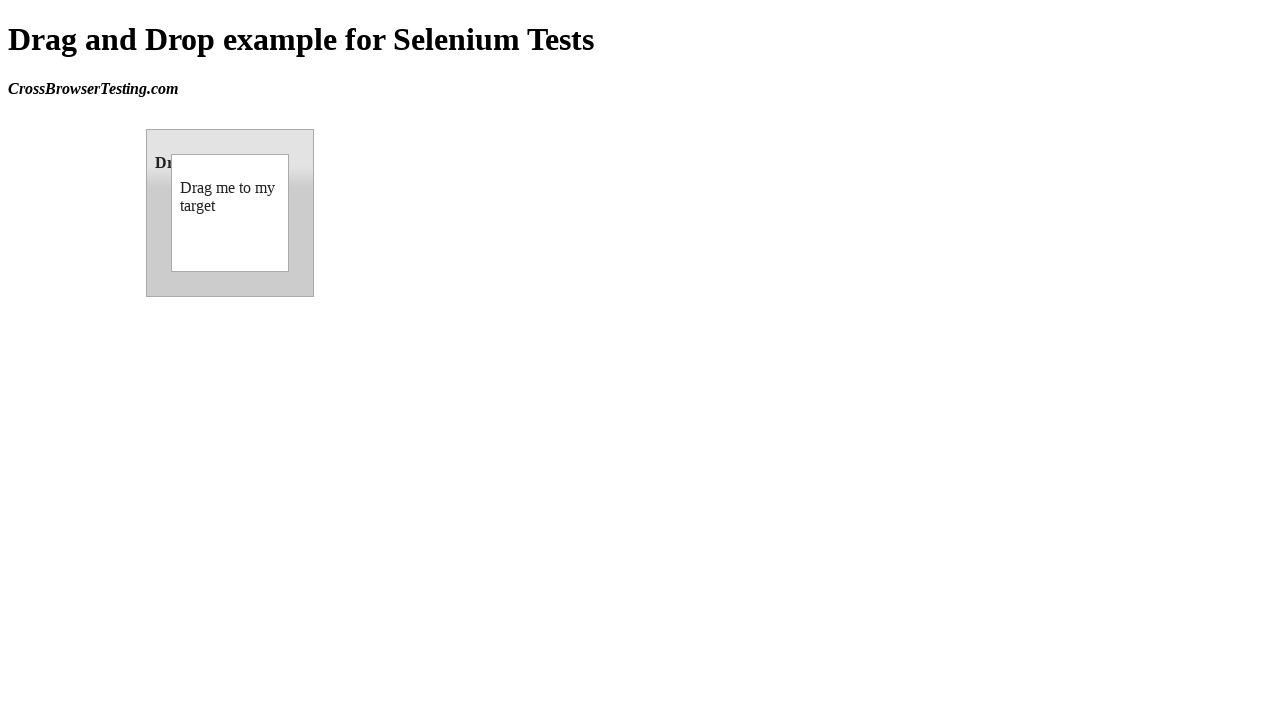

Released mouse button to complete drag and drop at (230, 213)
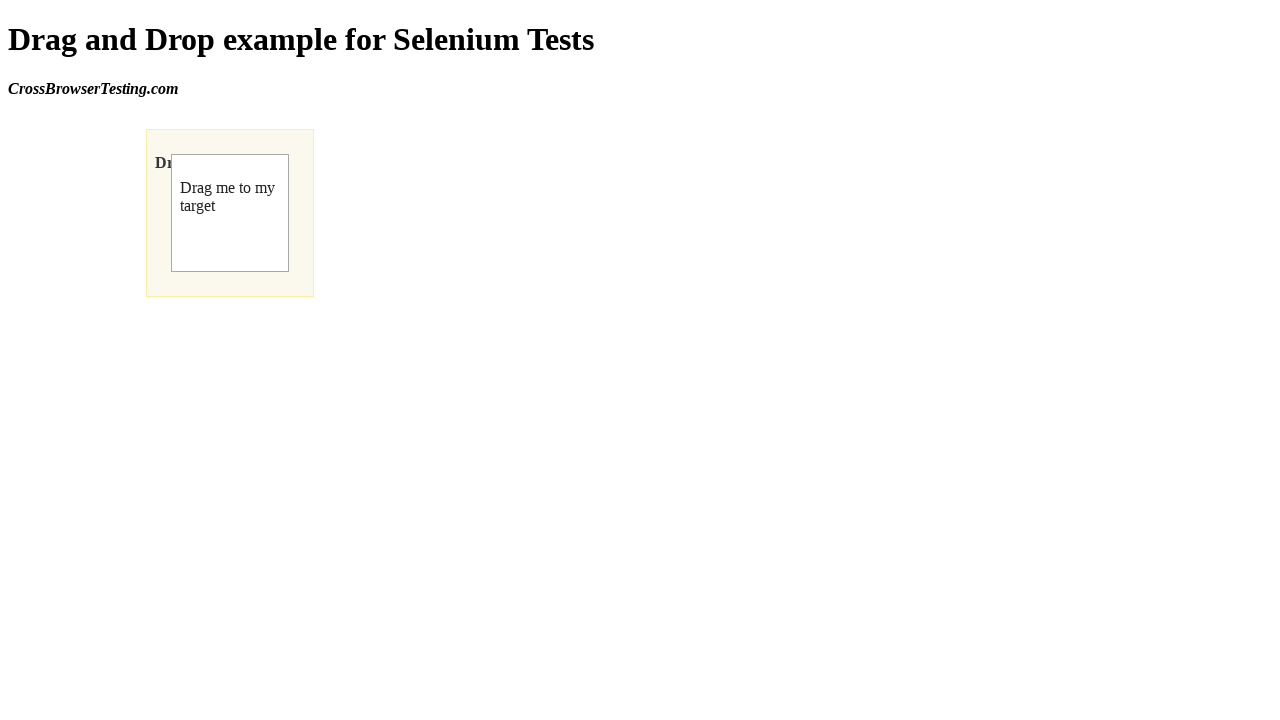

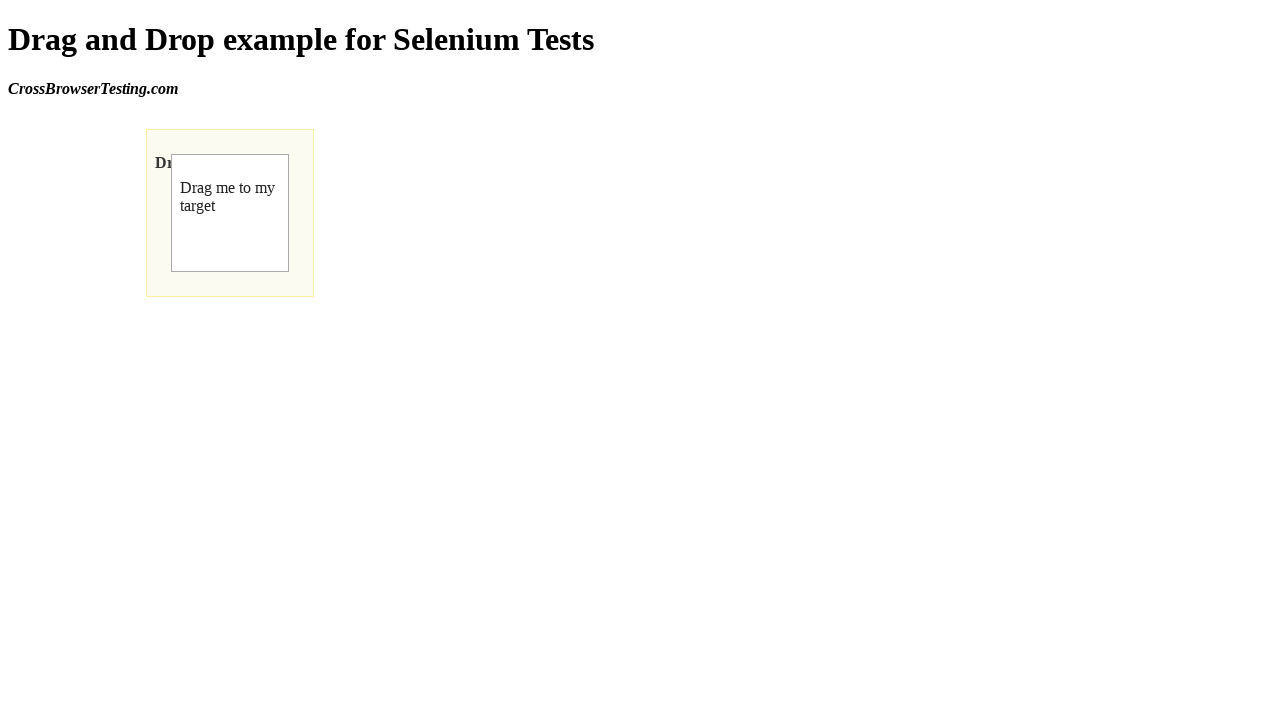